Tests that the search shows a "no results" message when searching for a non-existent company

Starting URL: https://divscout.app

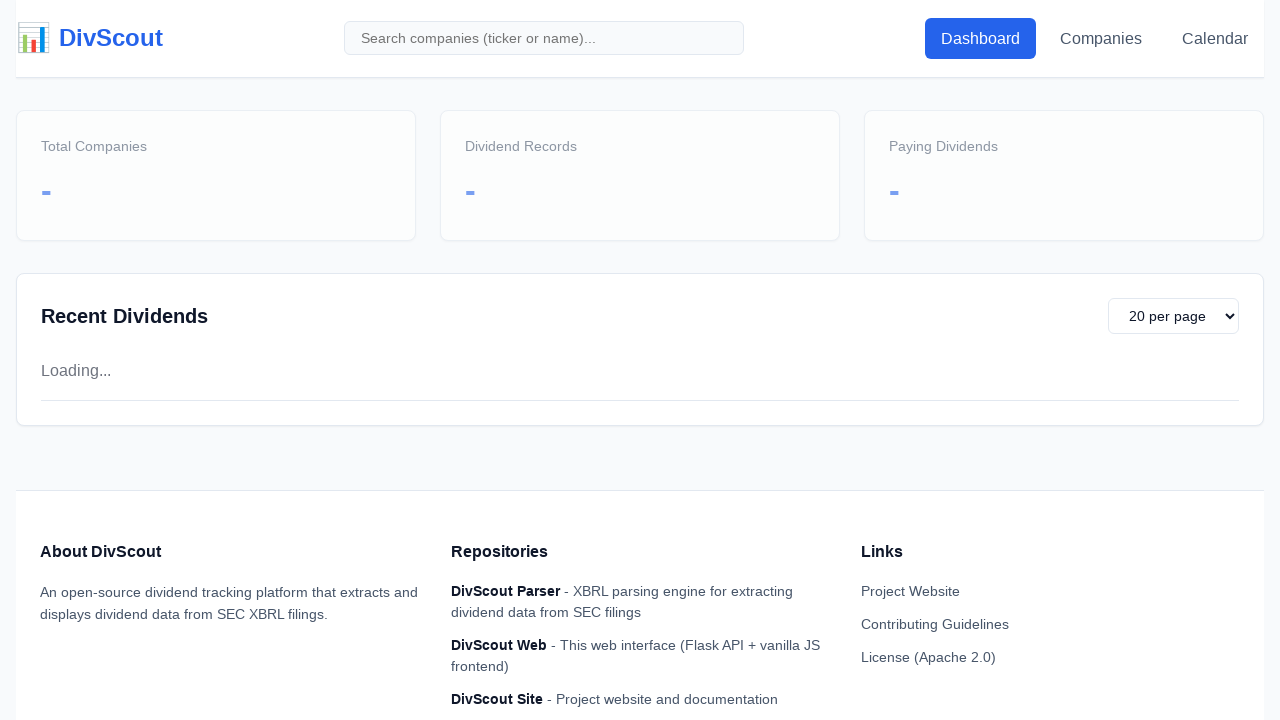

Filled global search field with non-existent company 'XYZABC123' on #global-search
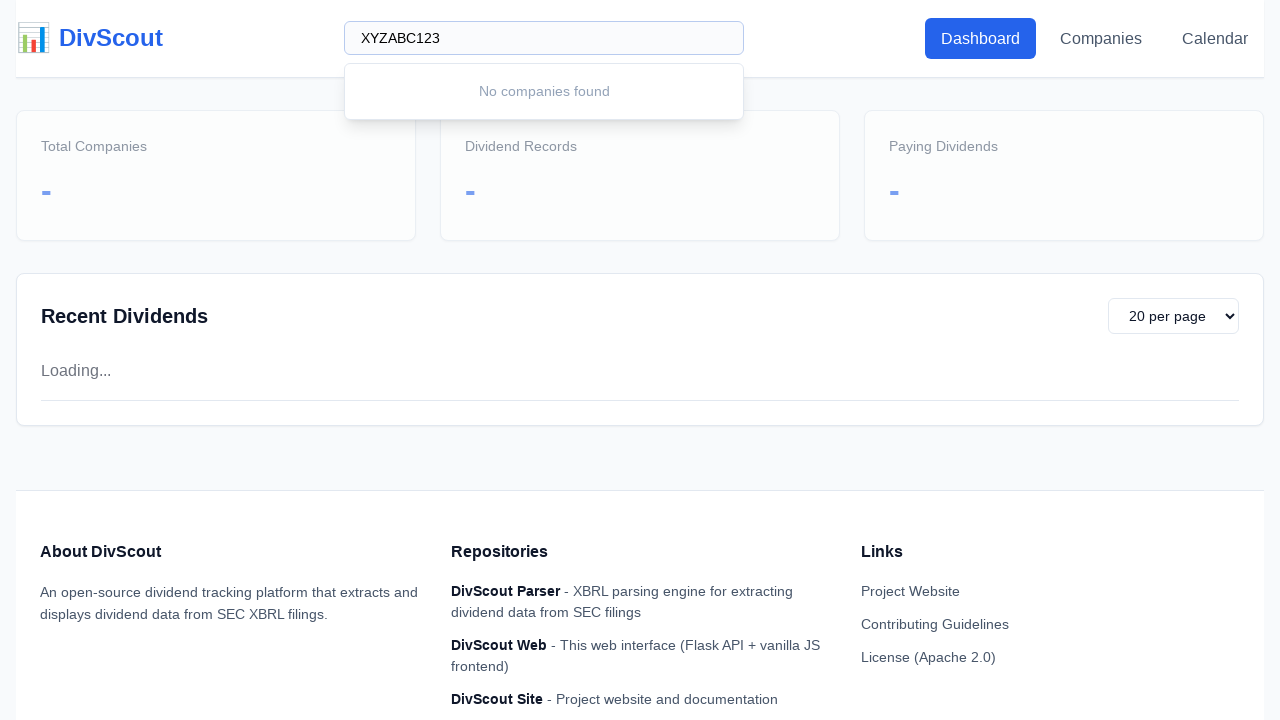

Waited 500ms for search results to load
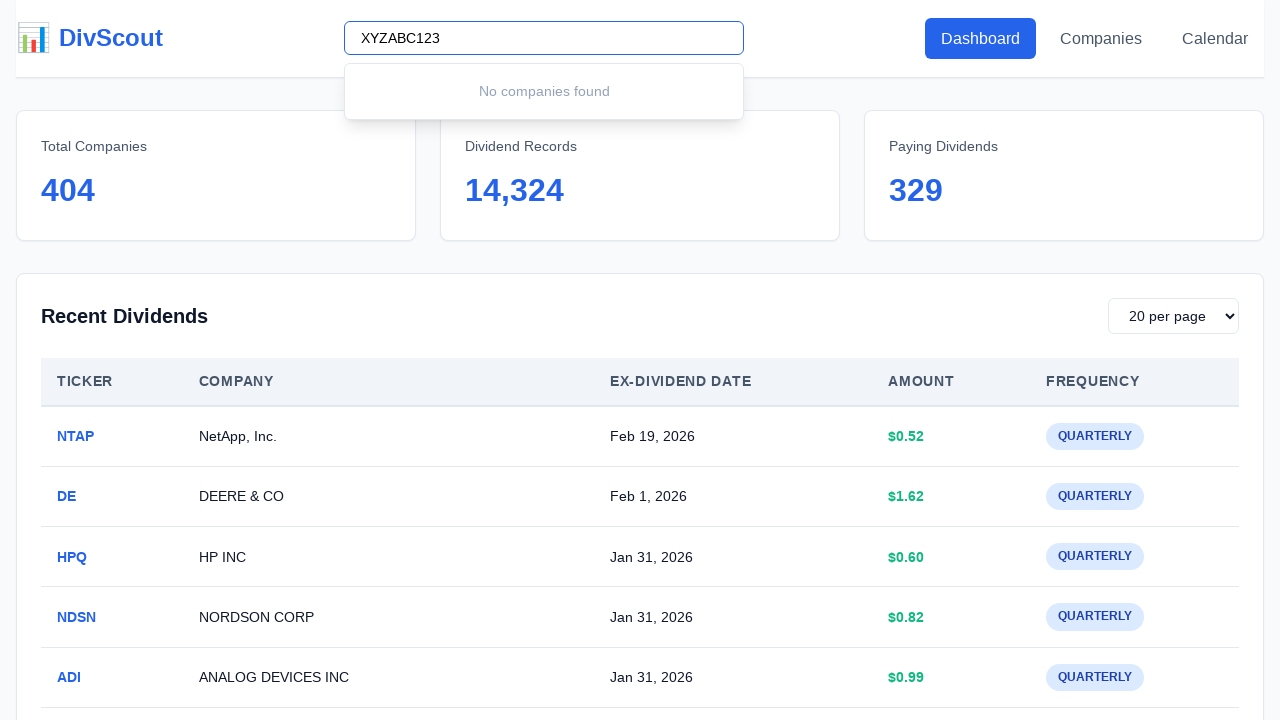

Checked for 'no results' message element
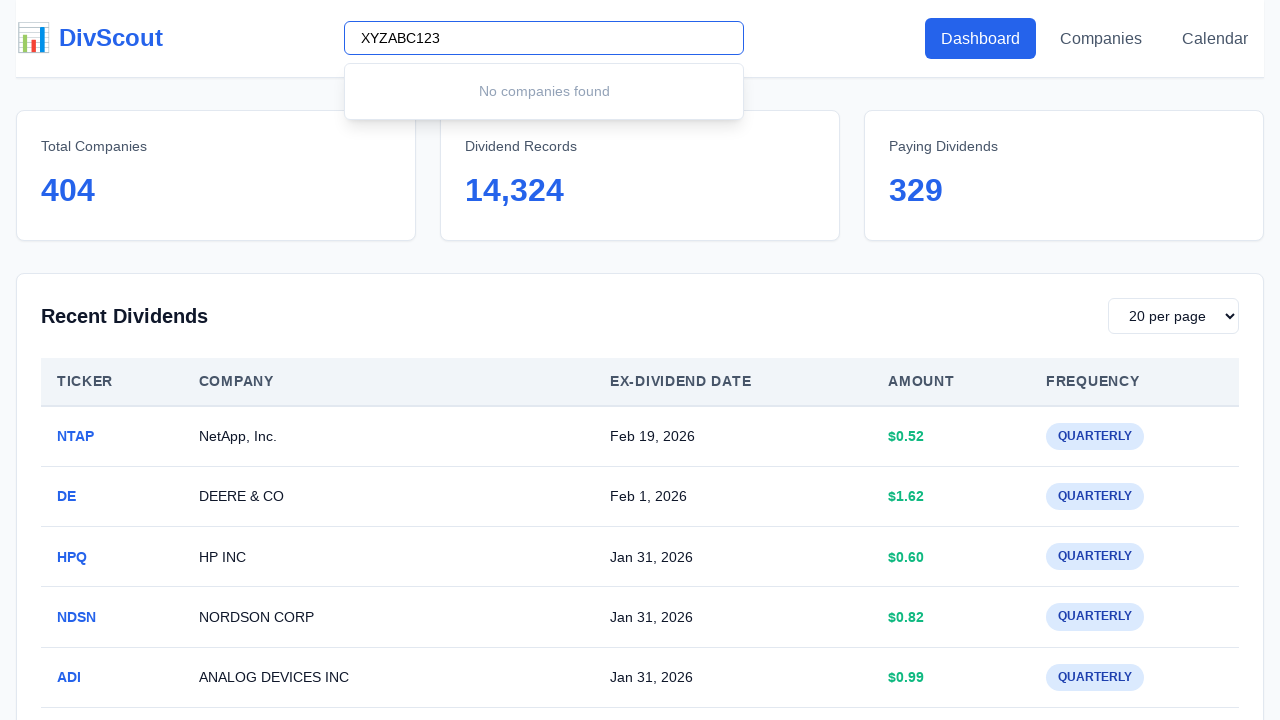

Retrieved no results message text: 'No companies found'
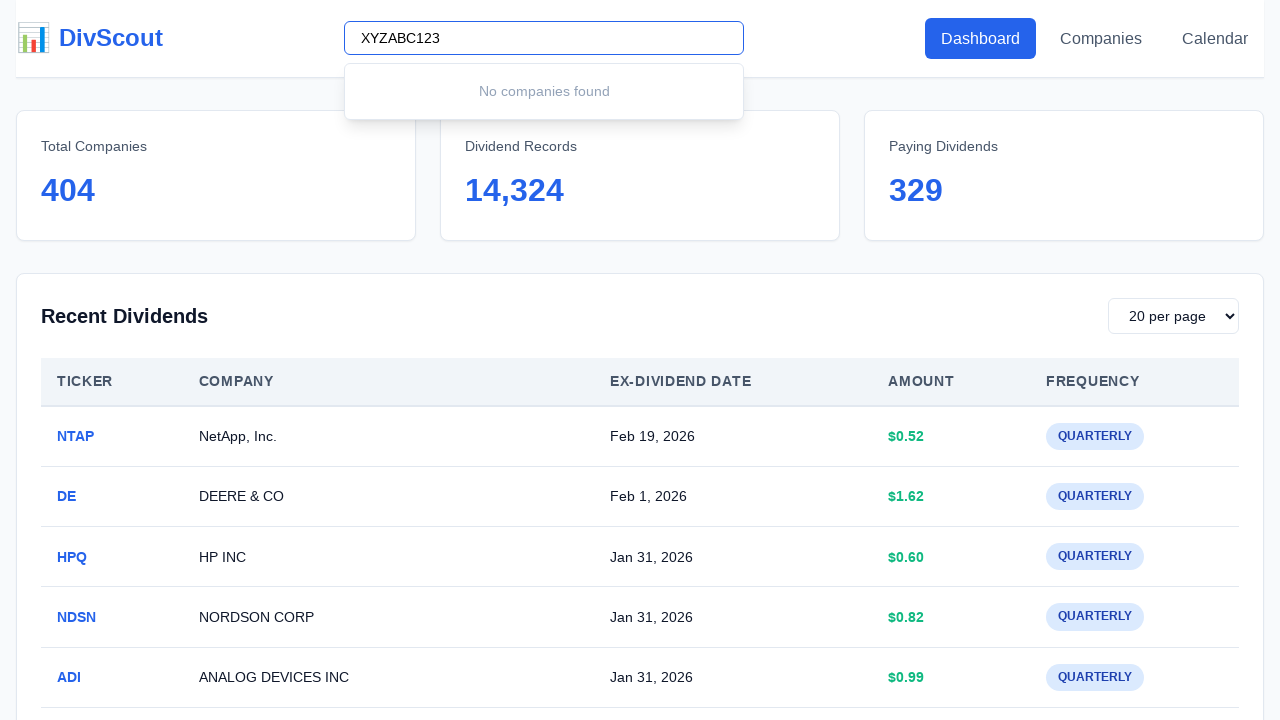

Asserted that message contains 'No companies found'
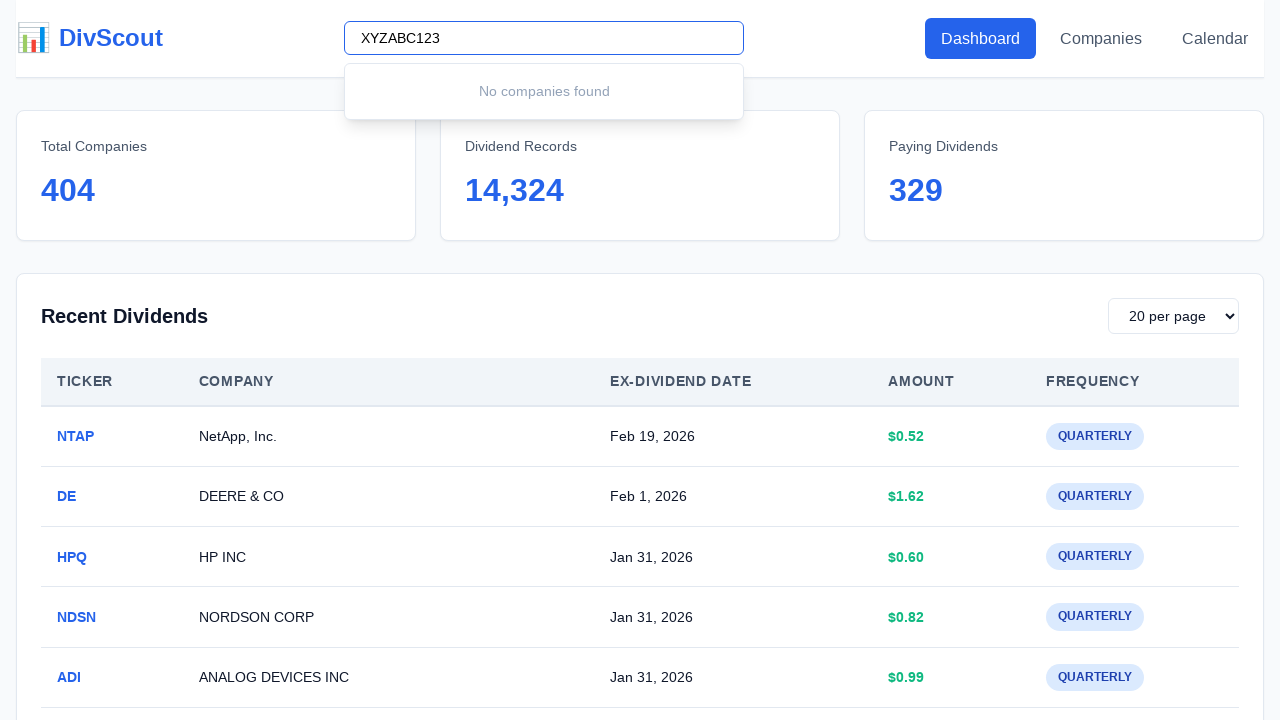

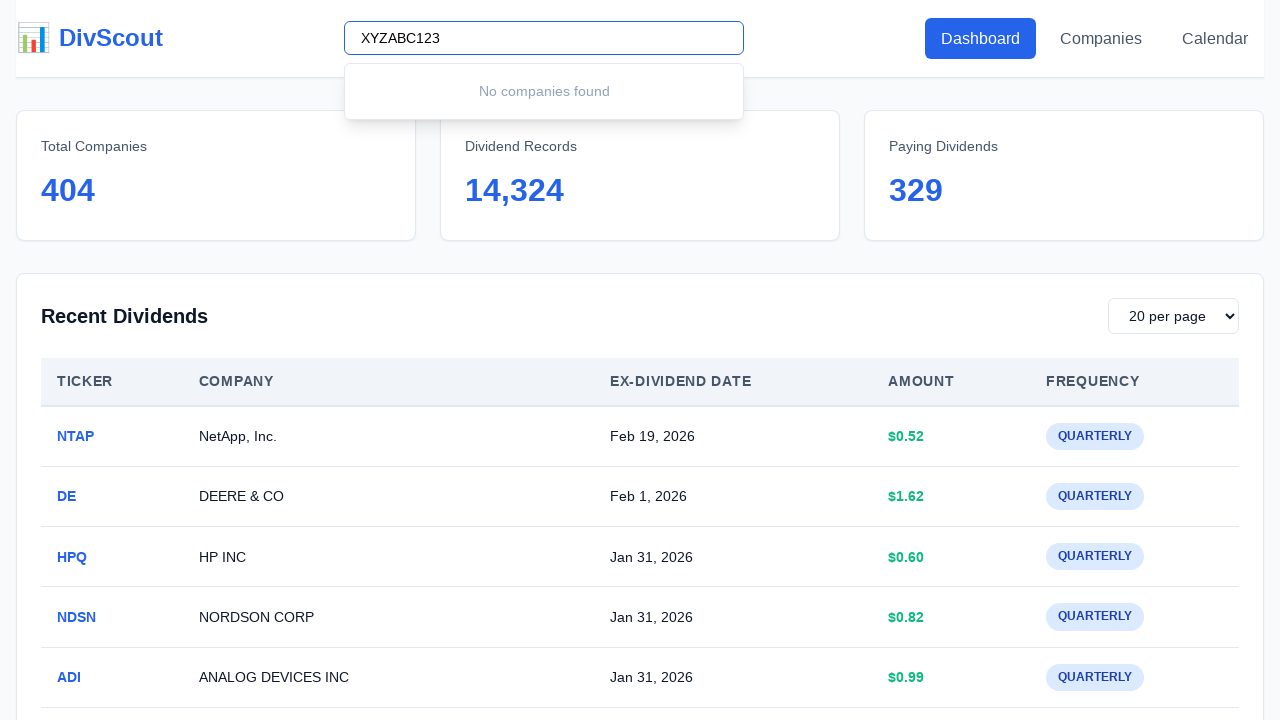